Tests hovering over multiple avatar elements sequentially on the Hovers page

Starting URL: https://practice.cydeo.com/

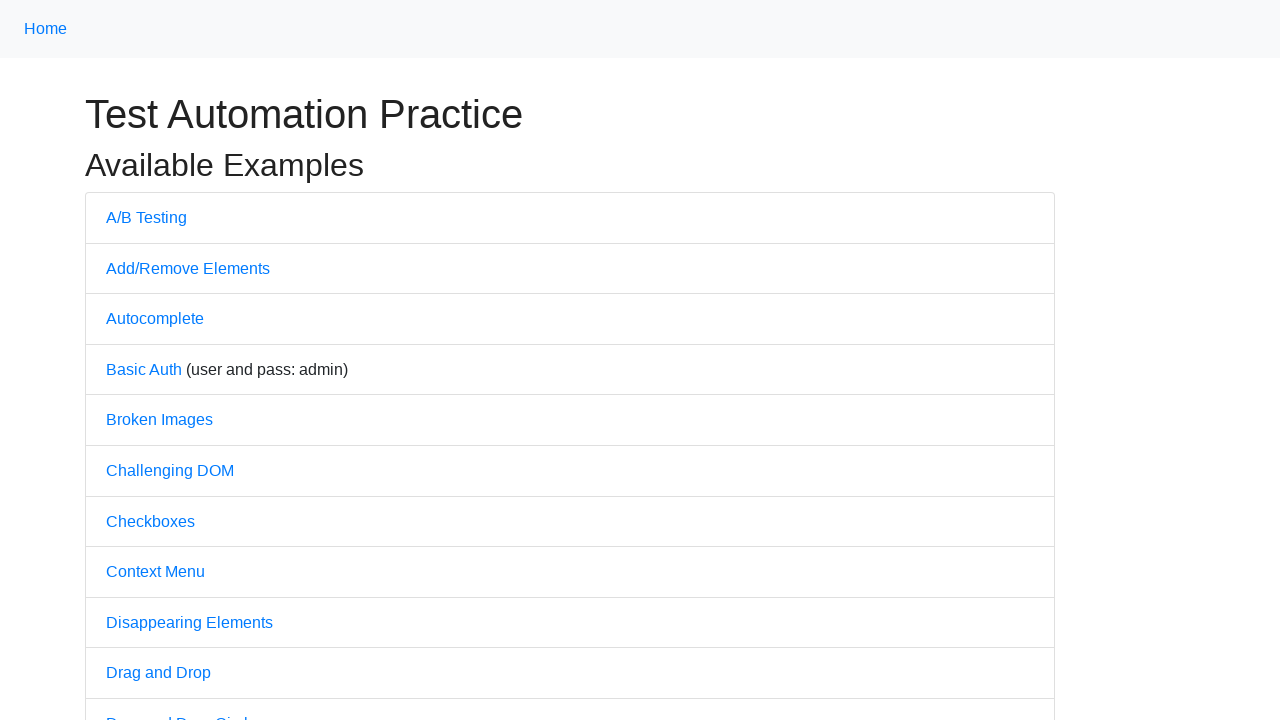

Clicked on Hovers link to navigate to the Hovers page at (132, 360) on text='Hovers'
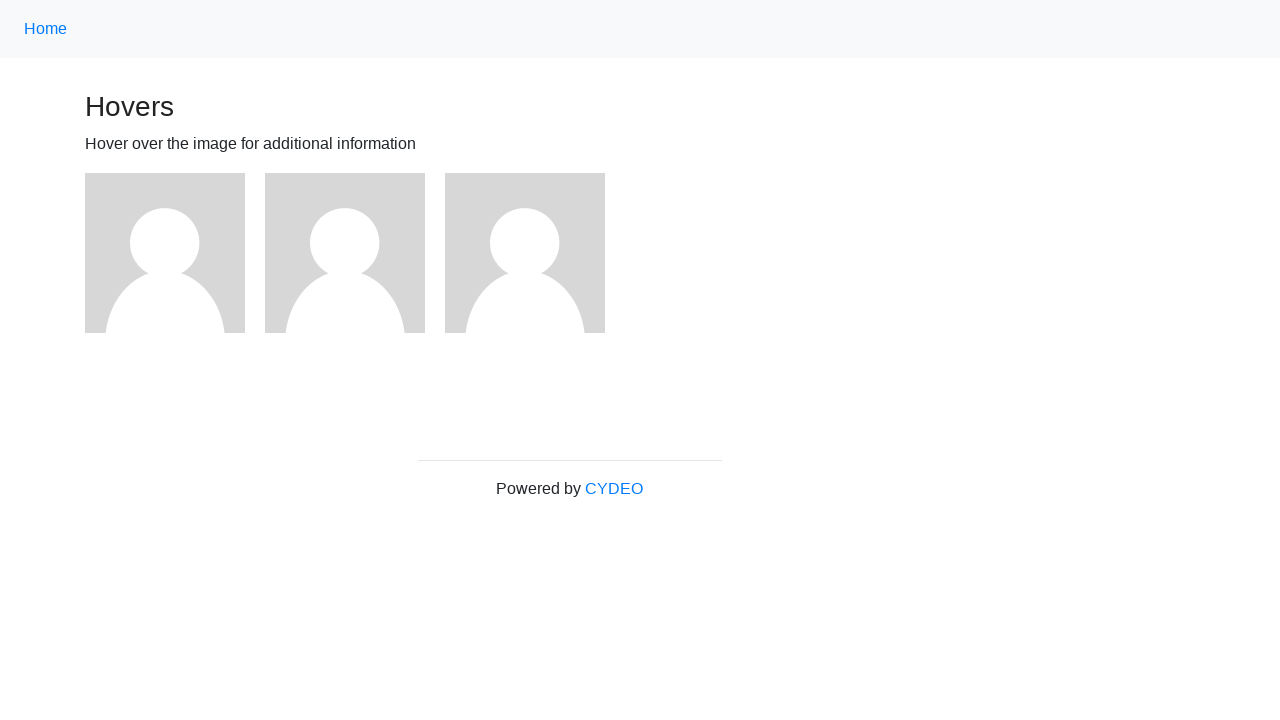

Located all avatar elements on the page
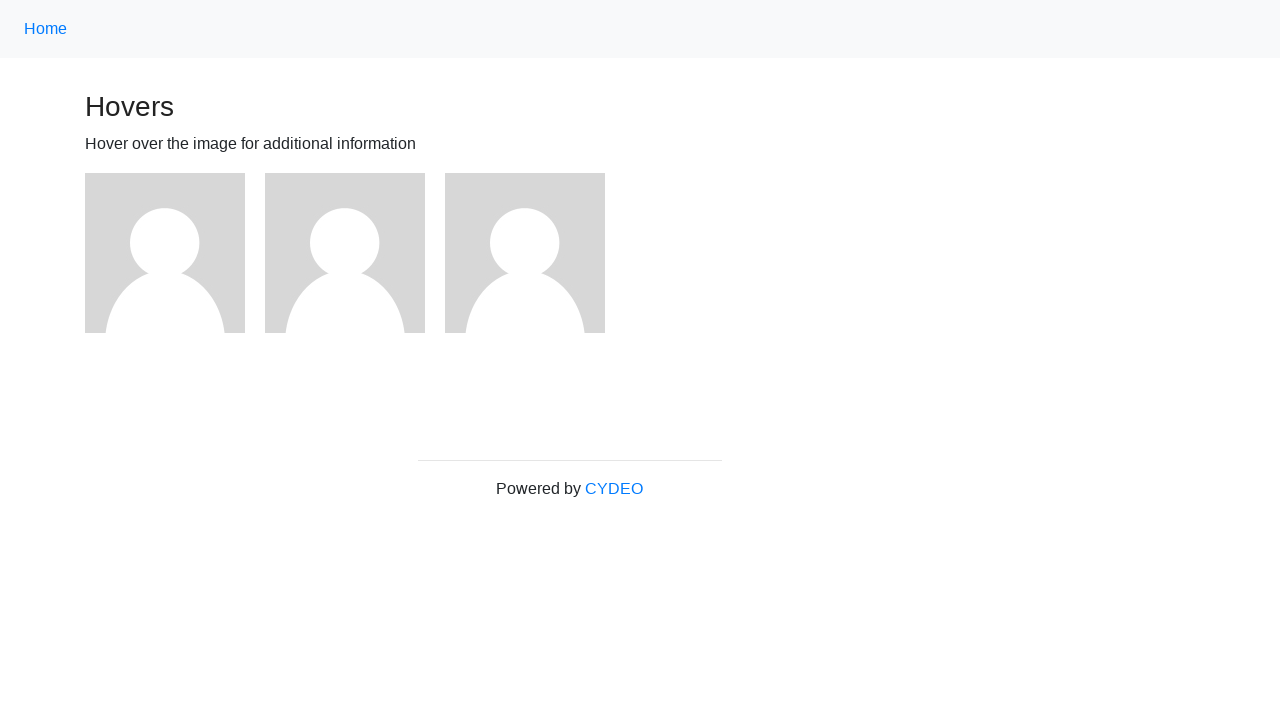

Hovered over avatar element 1 at (165, 253) on xpath=//img[@src='/img/avatar-blank.jpg' and @alt='User Avatar'] >> nth=0
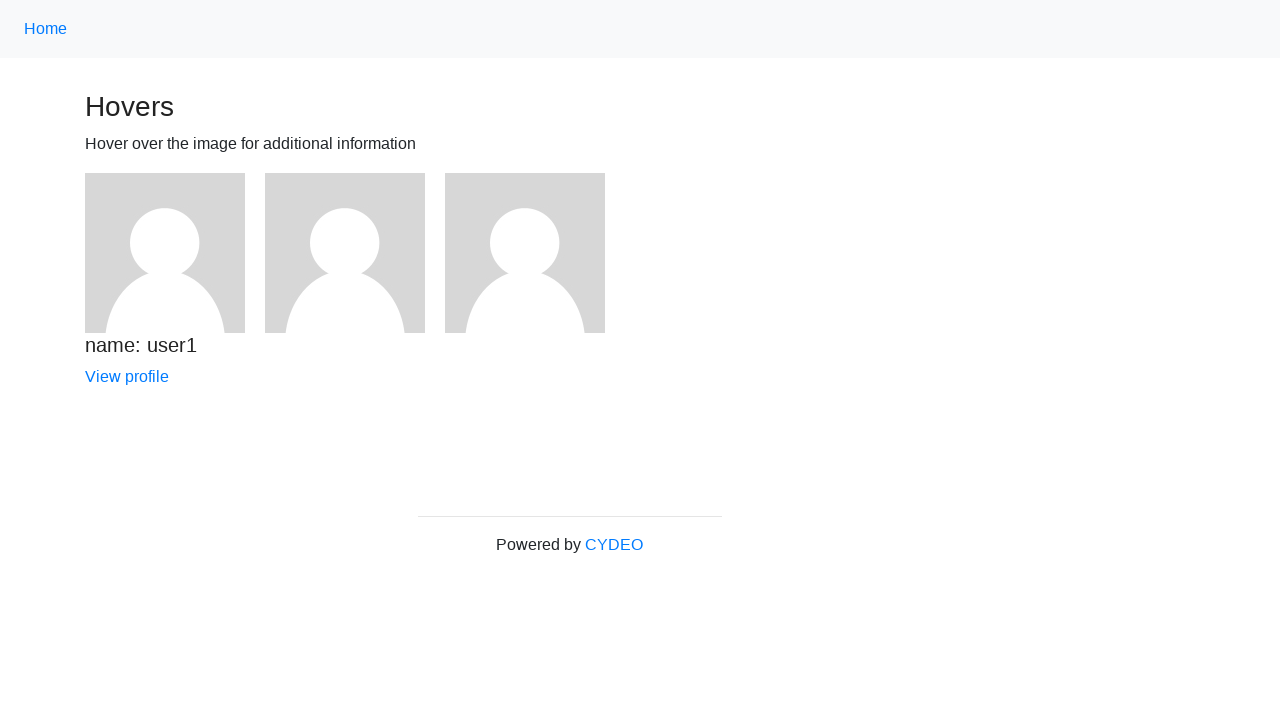

Hovered over avatar element 2 at (345, 253) on xpath=//img[@src='/img/avatar-blank.jpg' and @alt='User Avatar'] >> nth=1
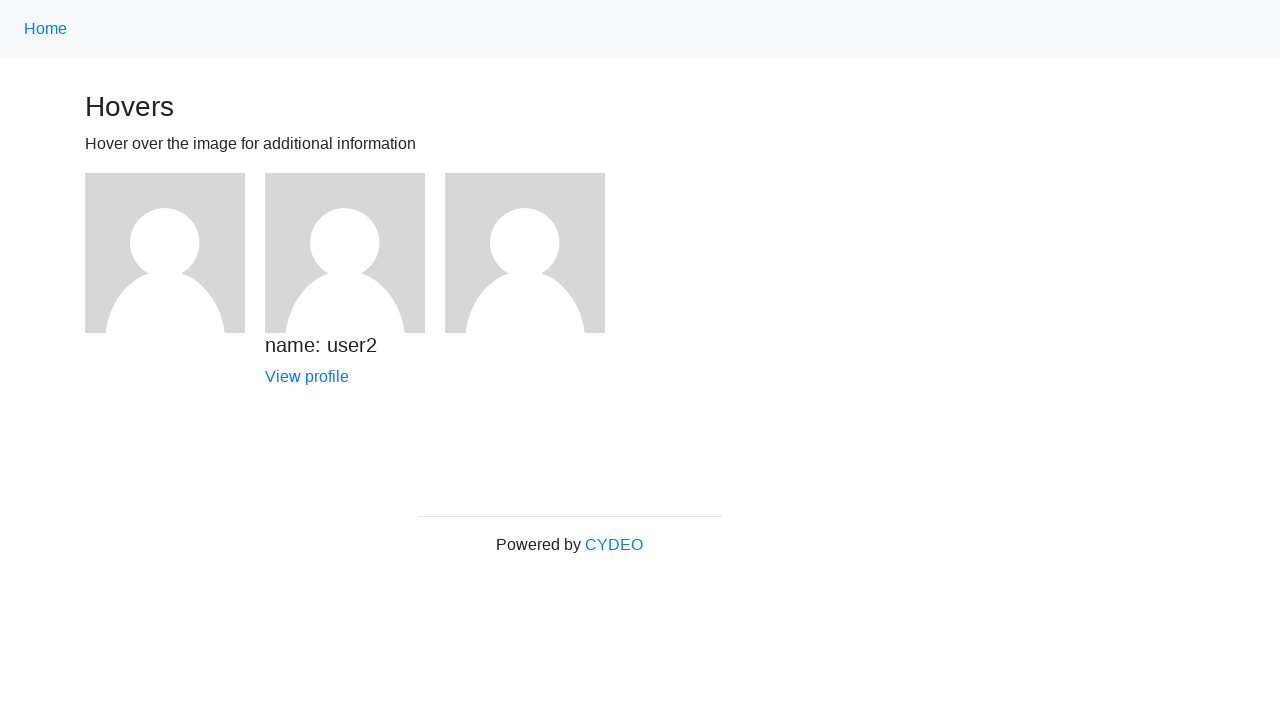

Hovered over avatar element 3 at (525, 253) on xpath=//img[@src='/img/avatar-blank.jpg' and @alt='User Avatar'] >> nth=2
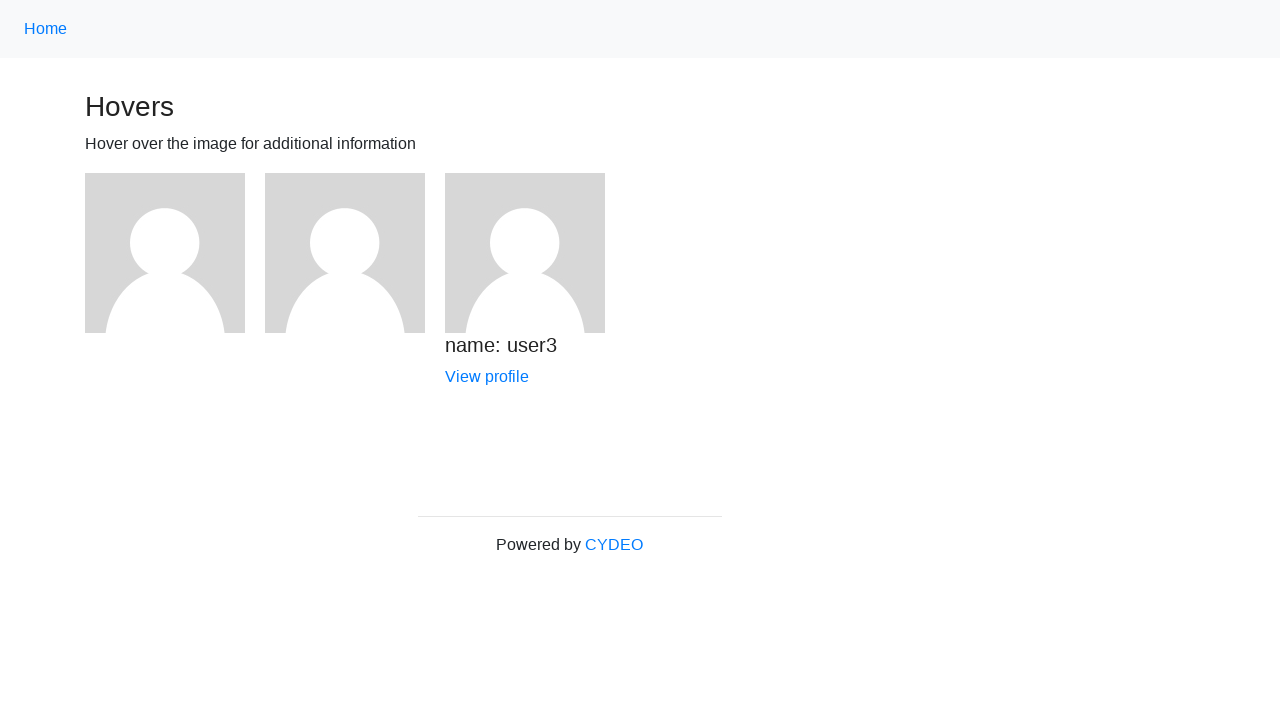

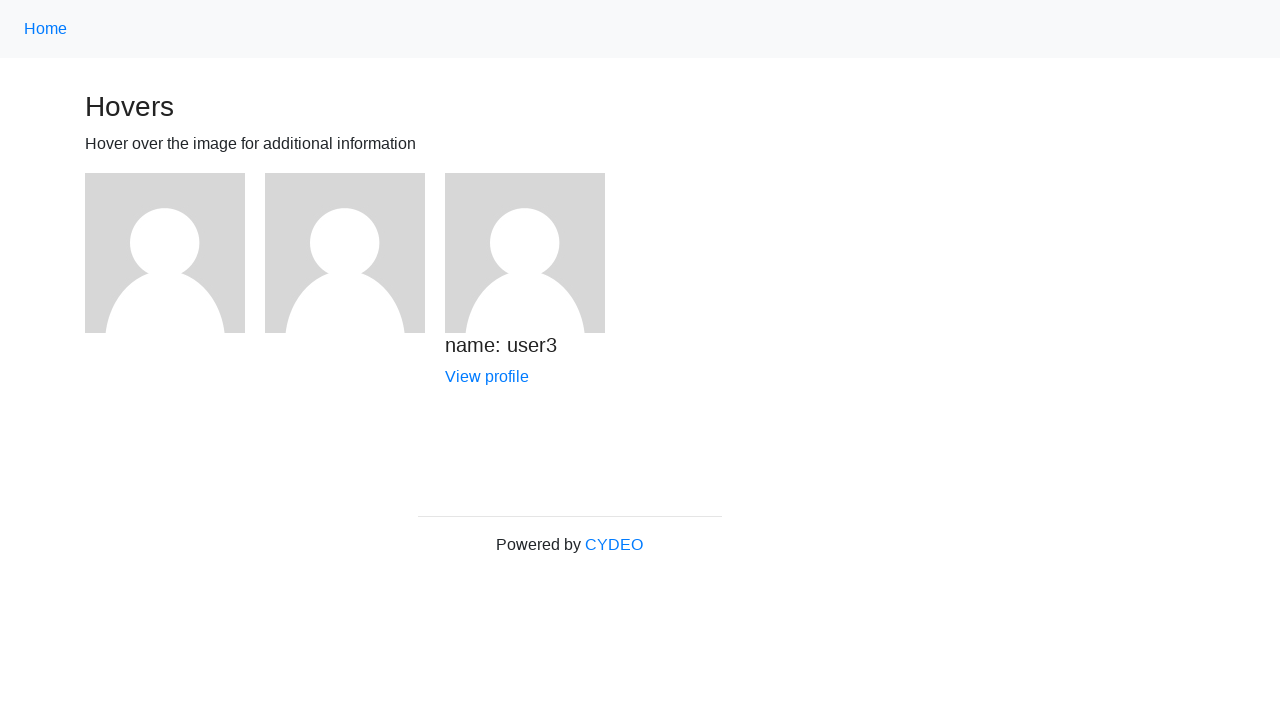